Navigates to registration page and verifies that the signup page displays correctly

Starting URL: https://parabank.parasoft.com/parabank/index.htm

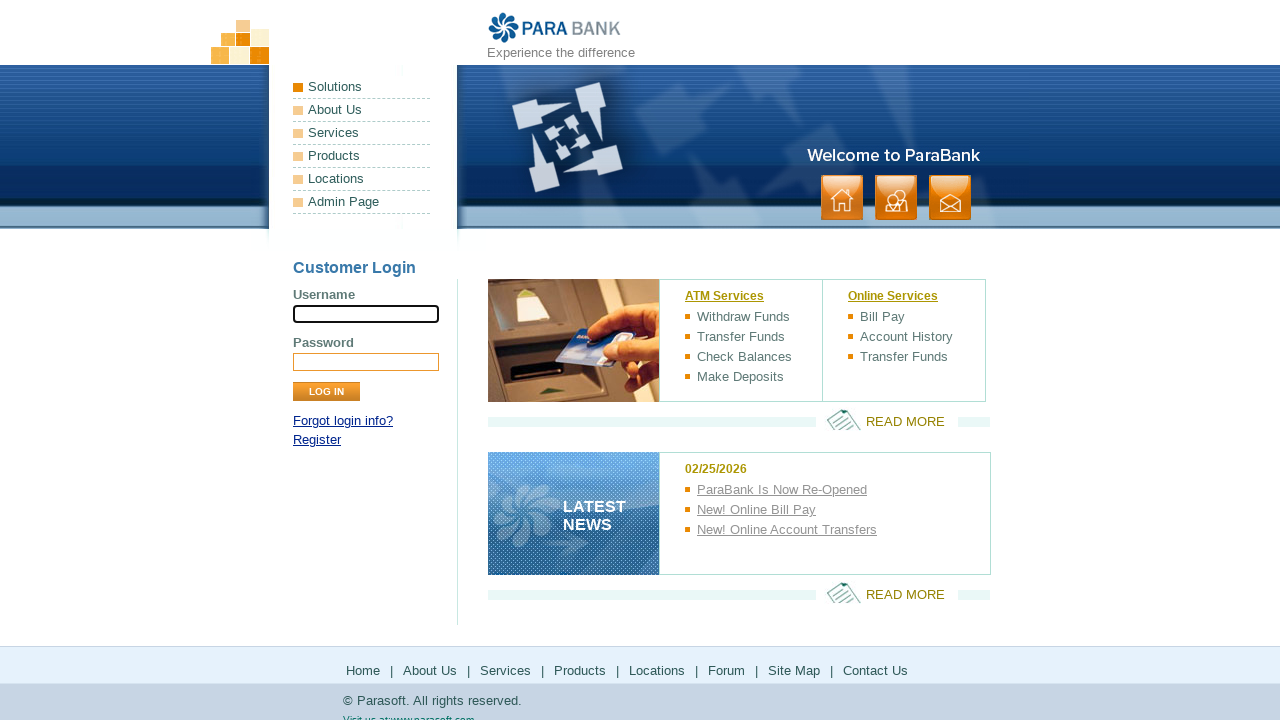

Clicked on the Register link at (317, 440) on xpath=//a[contains(text(),'Register')]
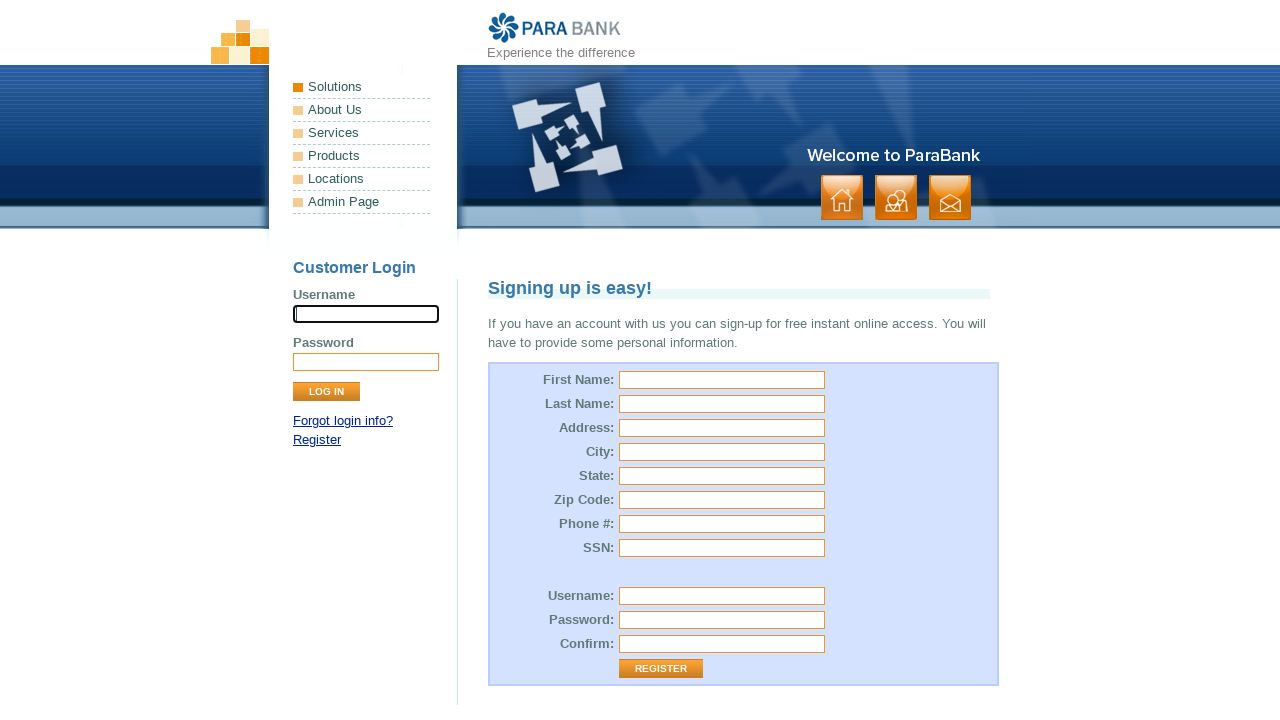

Verified that the signup page has loaded with 'Signing up is easy!' heading
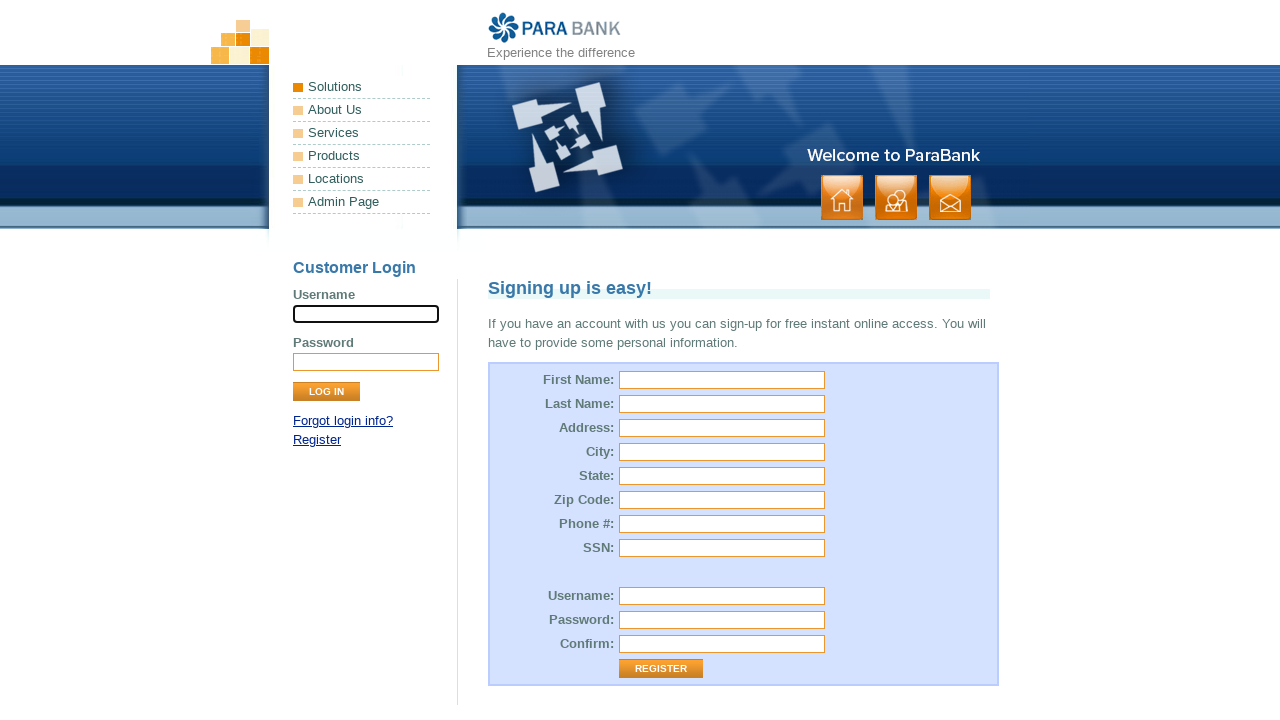

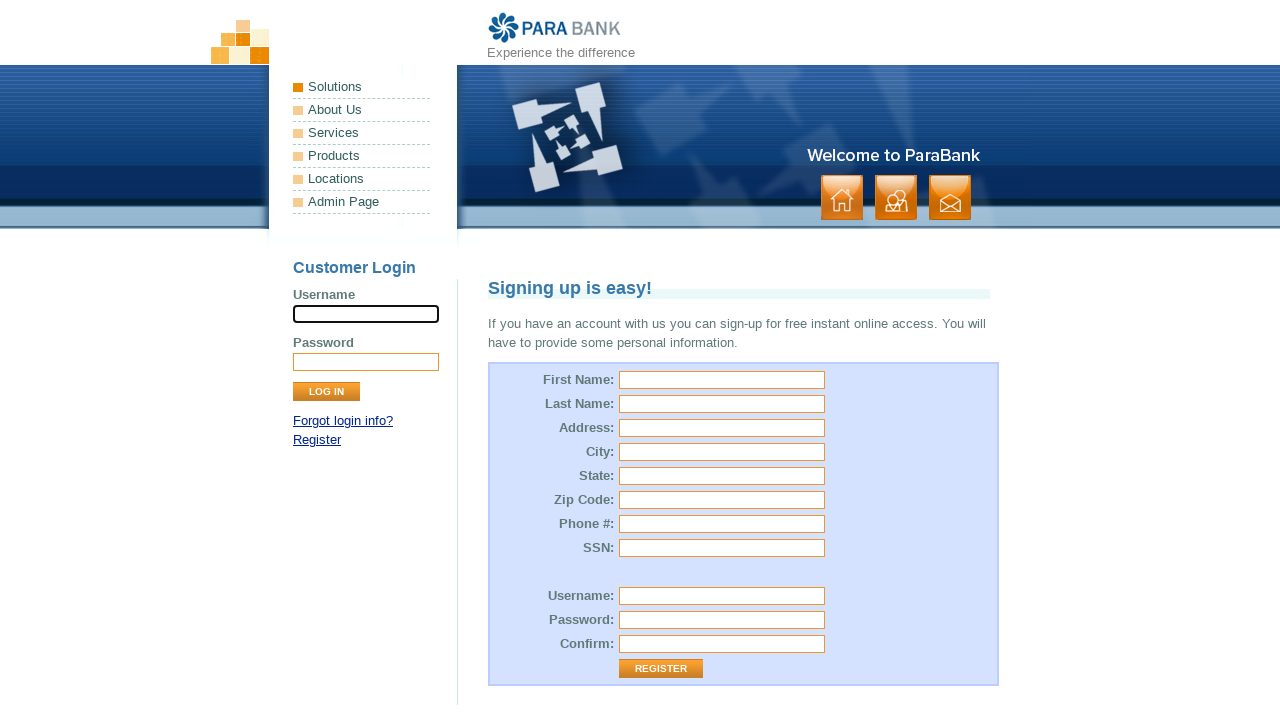